Tests a form submission by filling out various fields including name, email, sex, age, experience, profession, continent selection, Selenium commands multi-select, file upload, and verifying successful submission message.

Starting URL: http://www.seleniumui.moderntester.pl/form.php

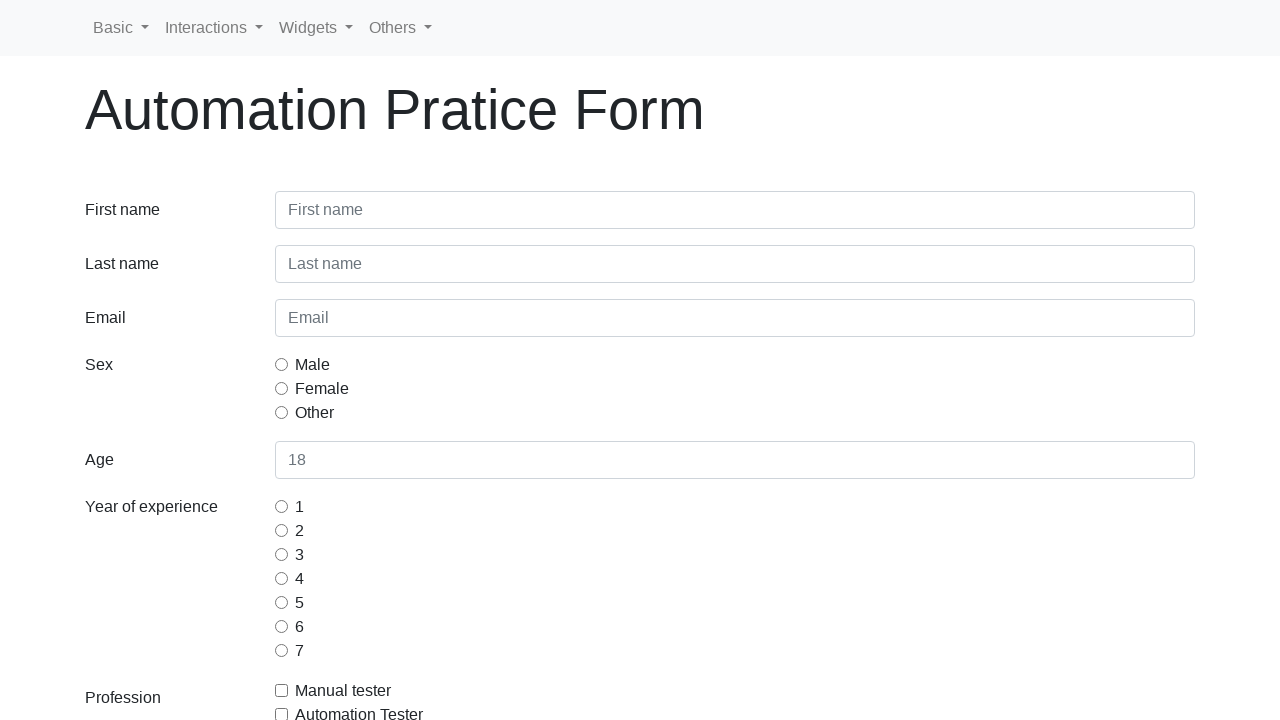

Filled first name field with 'Jan' on #inputFirstName3
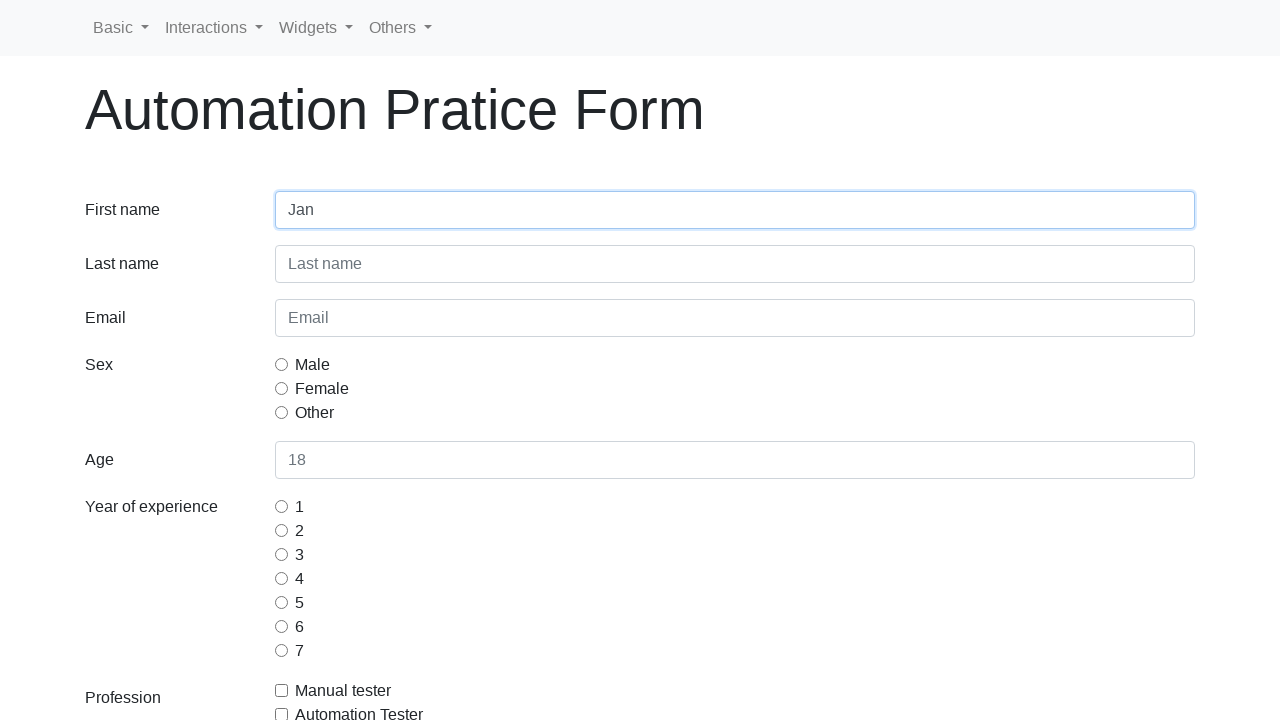

Filled last name field with 'Kowalski' on #inputLastName3
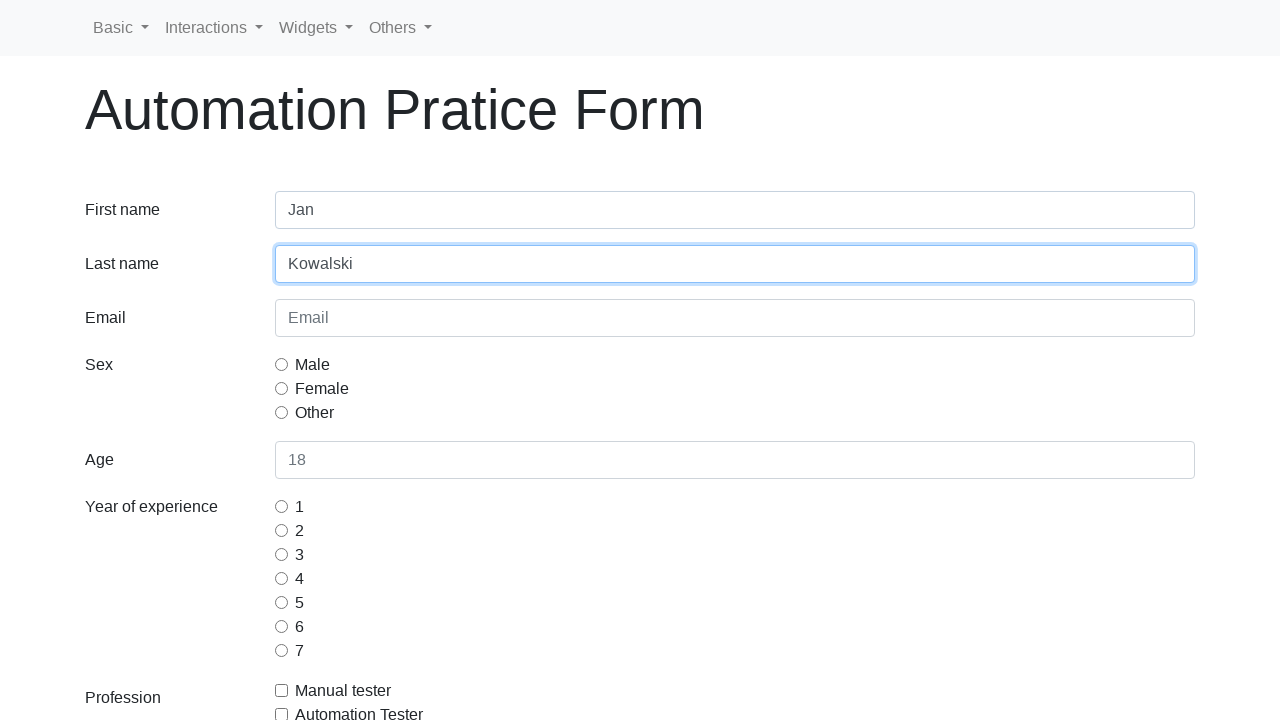

Filled email field with 'mail@mail.com' on #inputEmail3
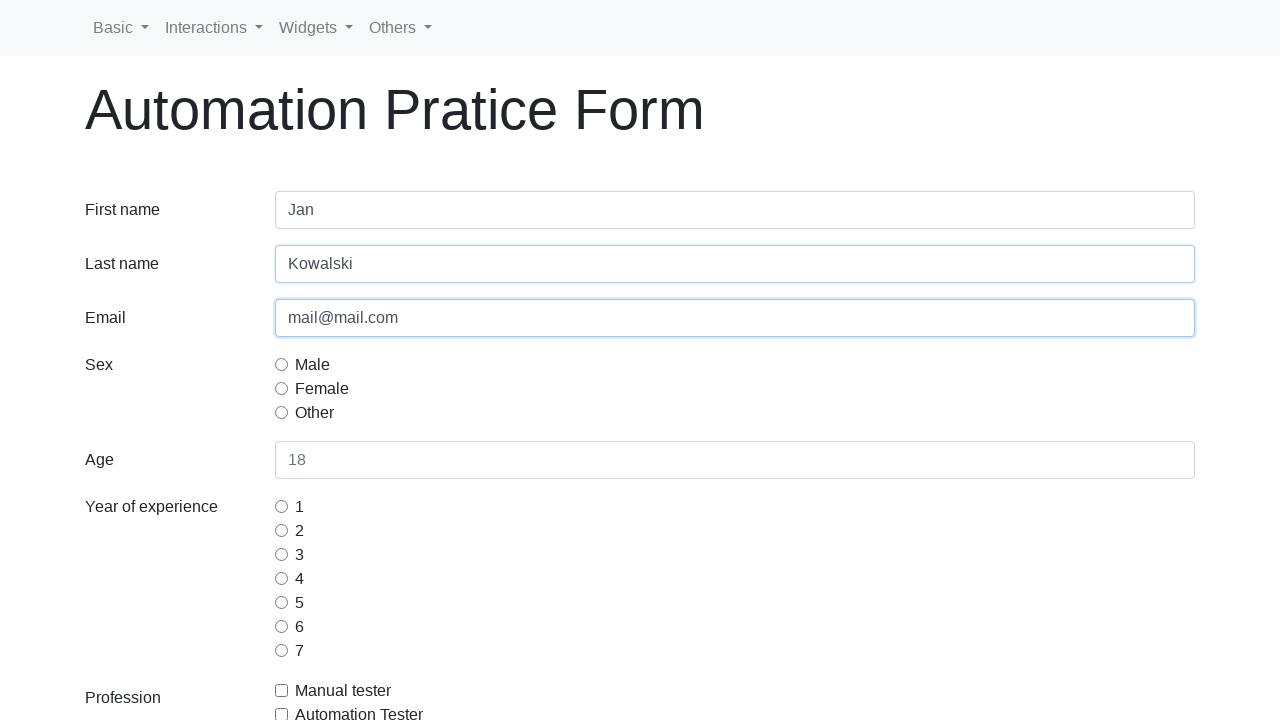

Selected sex option (first radio button) at (282, 364) on [name='gridRadiosSex'] >> nth=0
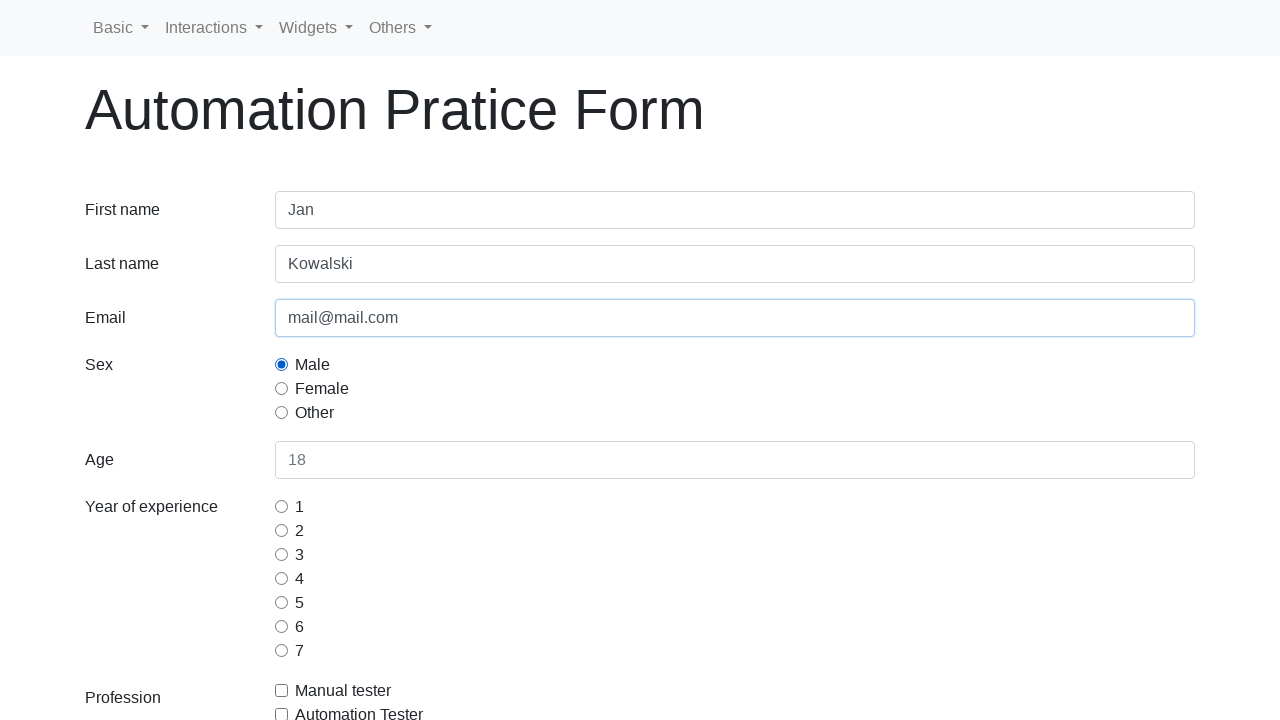

Filled age field with '18' on #inputAge3
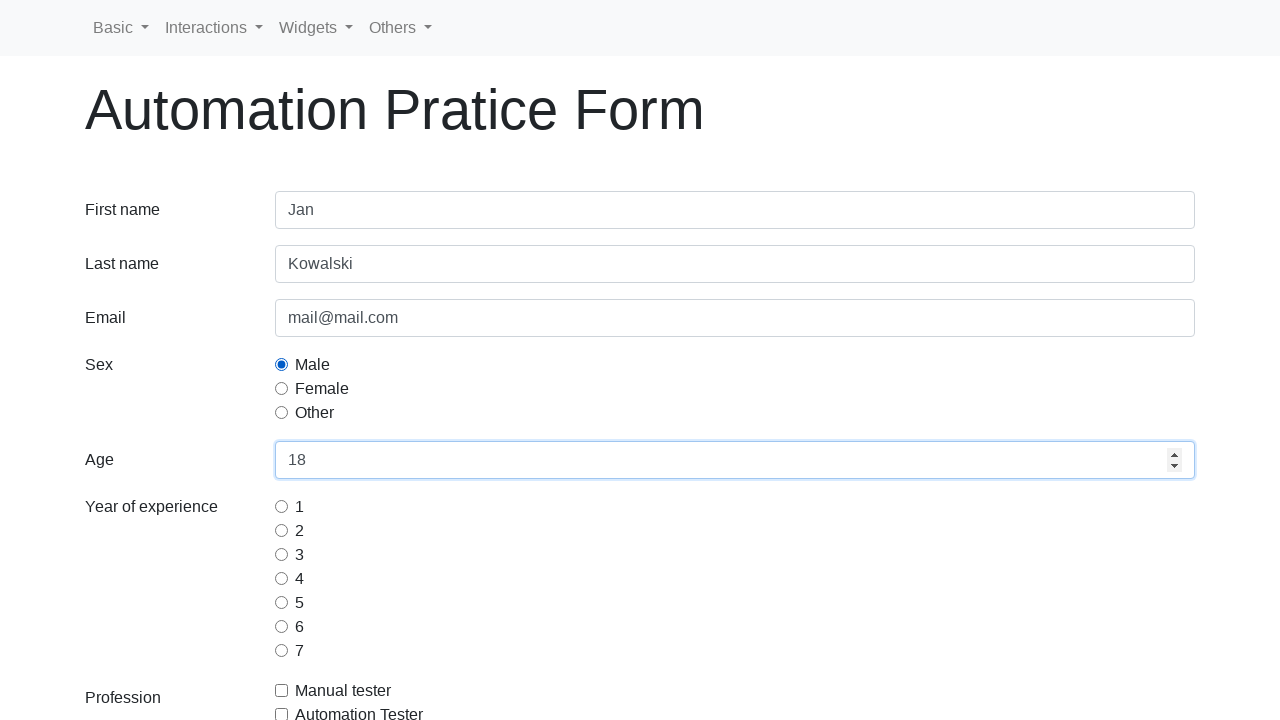

Selected experience option (first radio button) at (282, 506) on [name='gridRadiosExperience'] >> nth=0
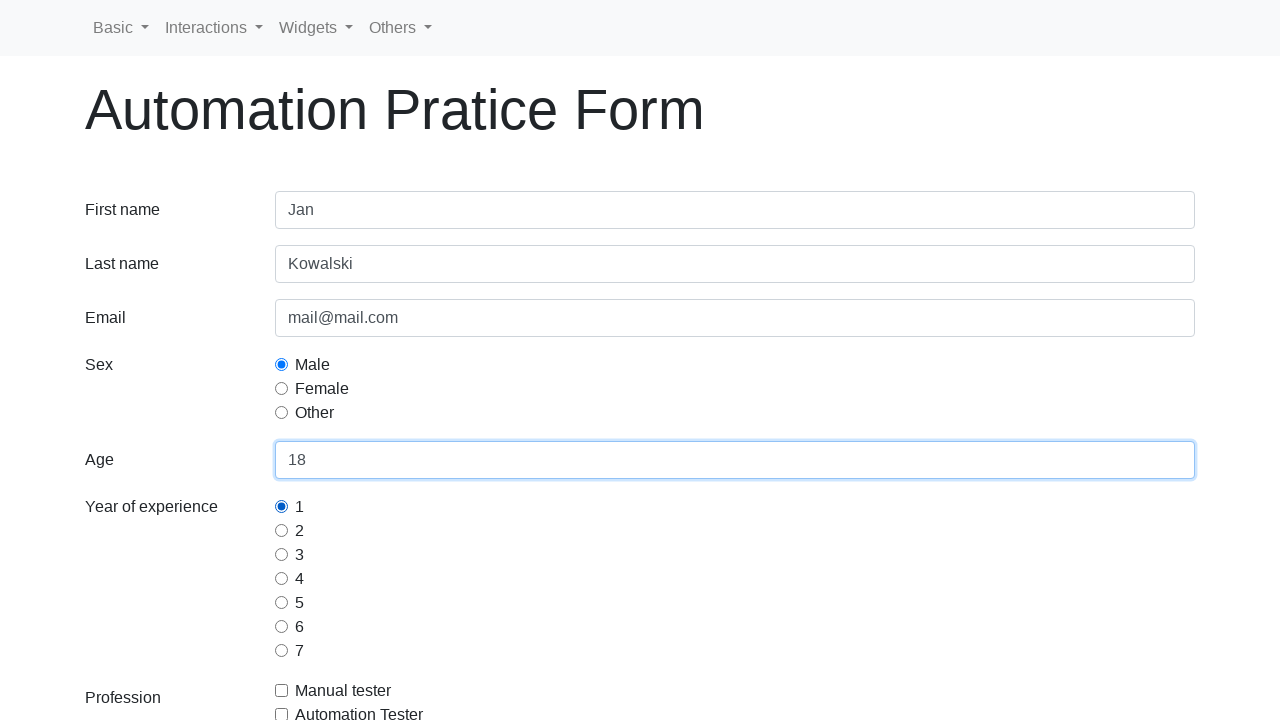

Selected 'Automation Tester' profession checkbox at (359, 708) on [for='gridCheckAutomationTester']
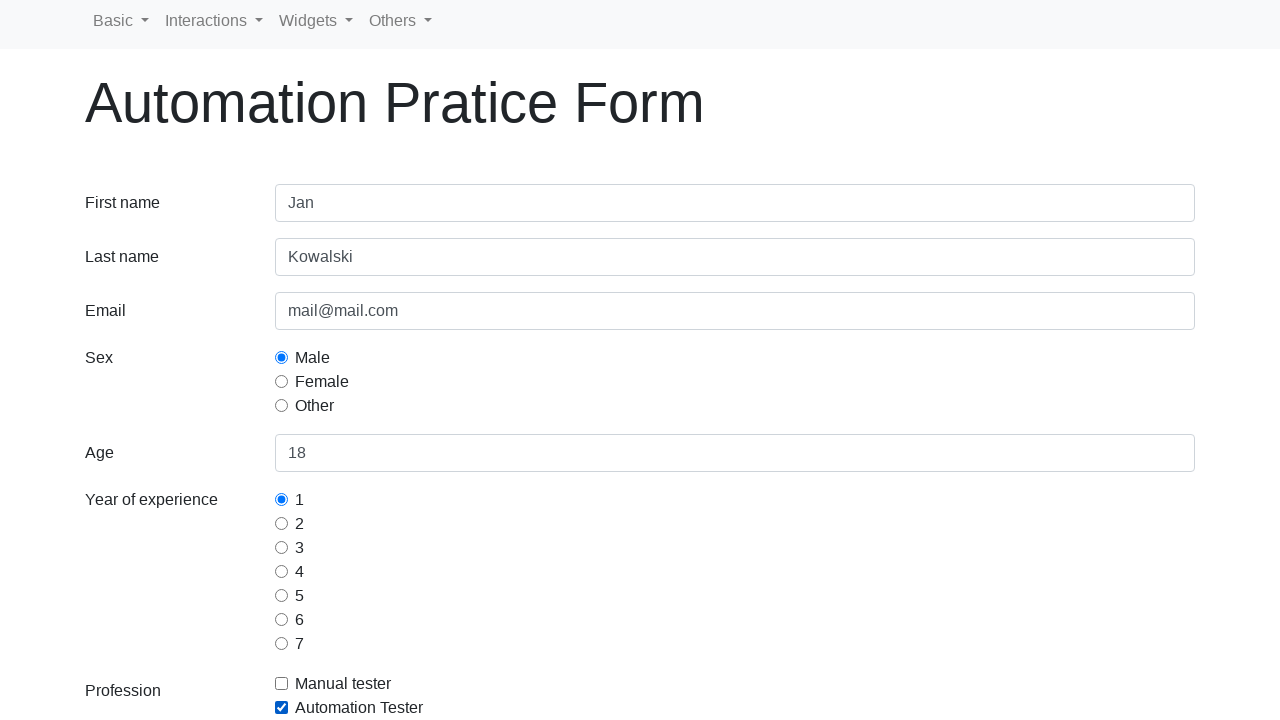

Selected continent from dropdown (index 1) on #selectContinents
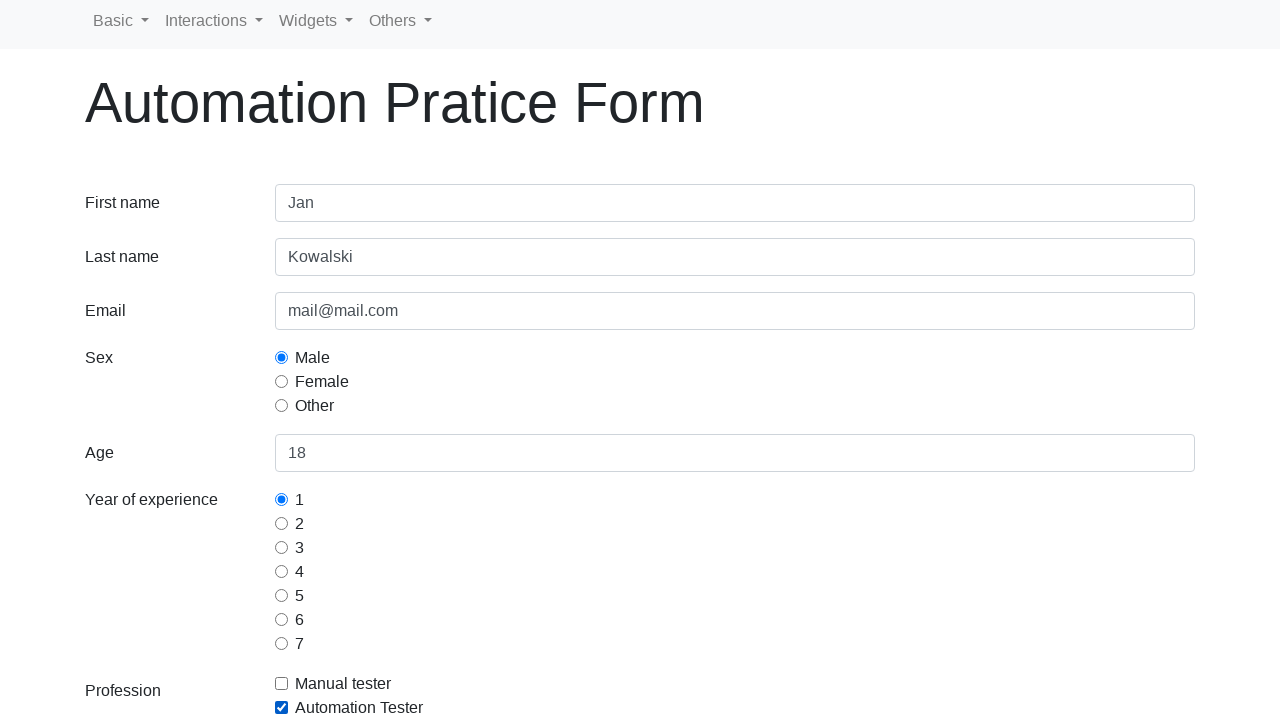

Selected multiple Selenium commands: 'switch-commands' and 'wait-commands' on #selectSeleniumCommands
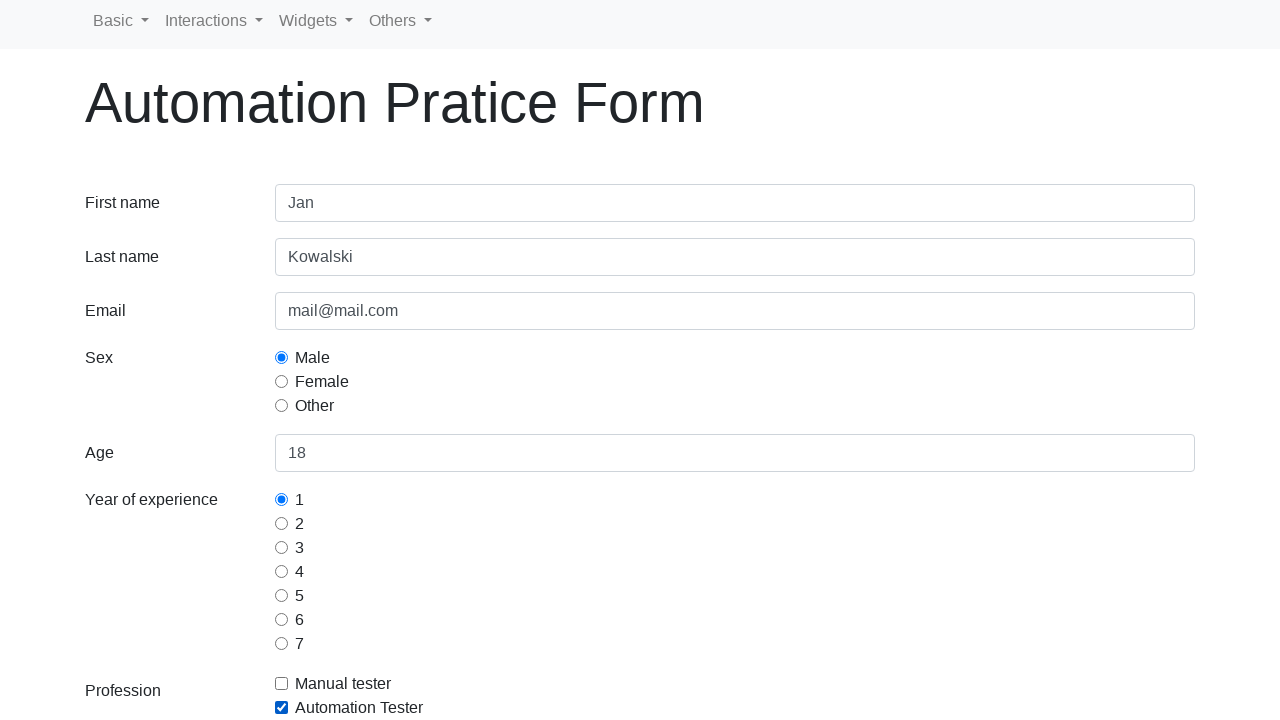

Clicked submit button to submit the form at (123, 594) on button[type='submit']
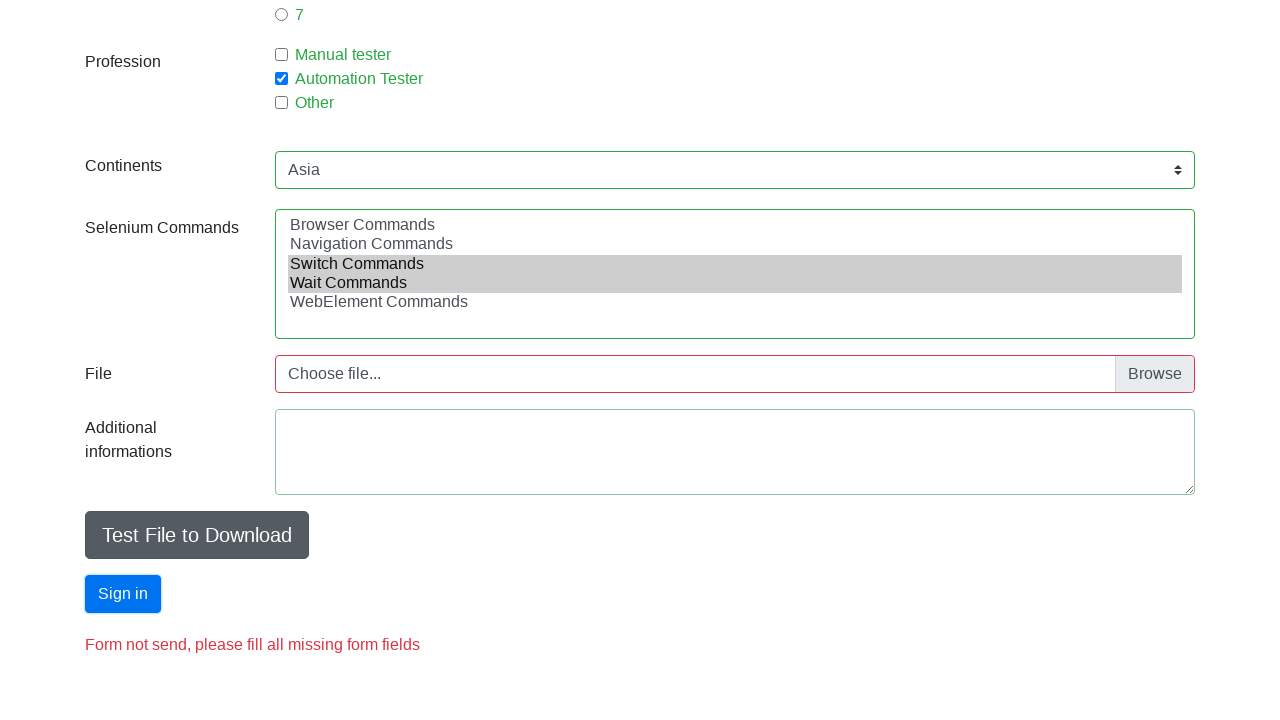

Form submission successful - success message appeared
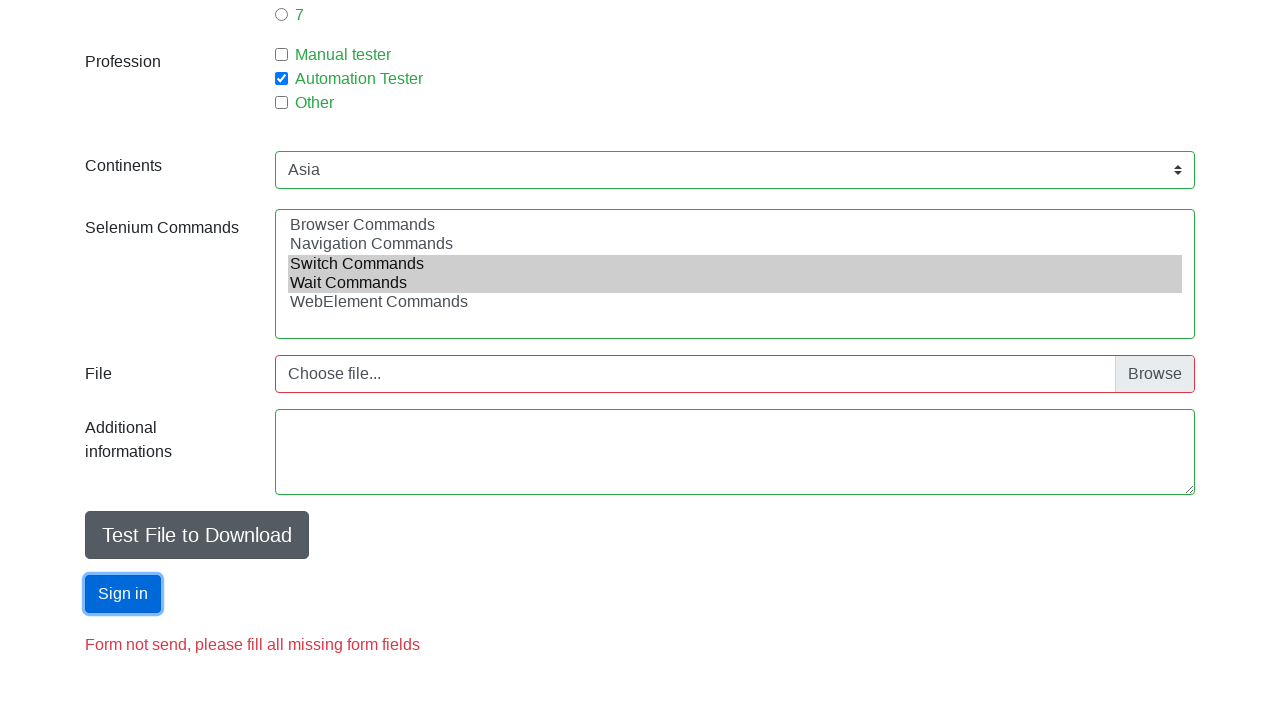

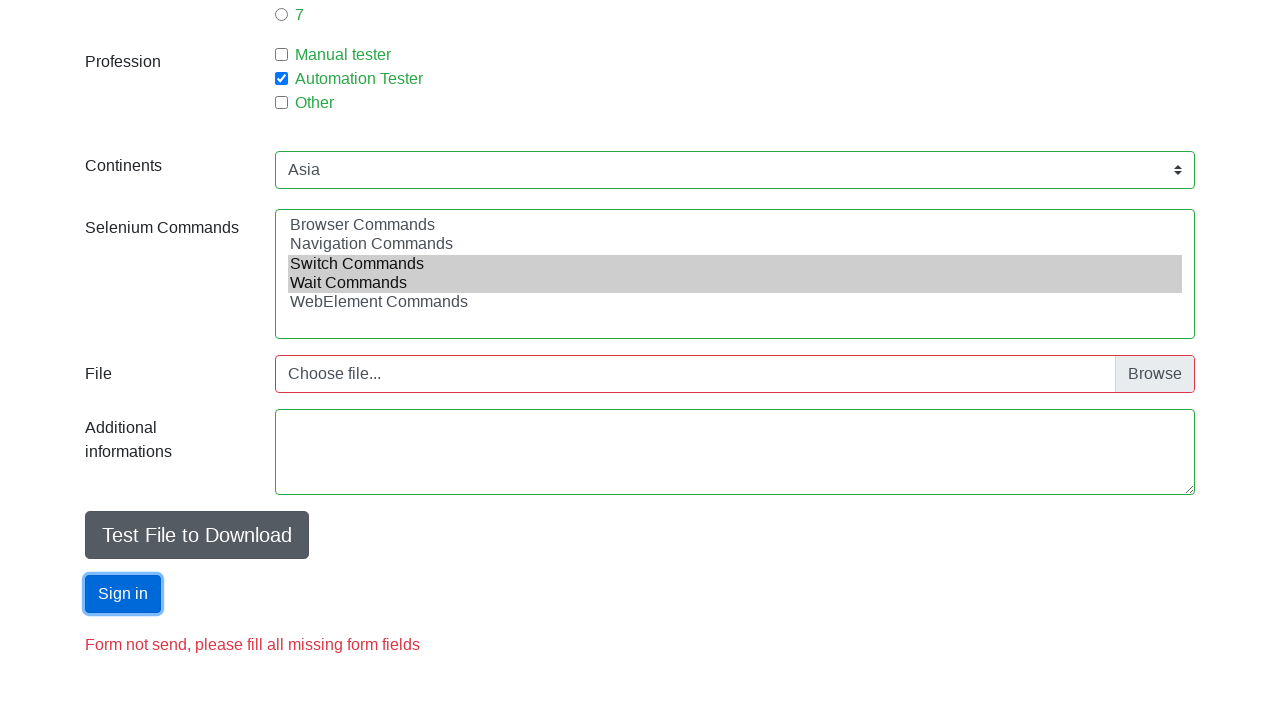